Tests selecting the Impressive radio button in the Radio Button section

Starting URL: https://demoqa.com/

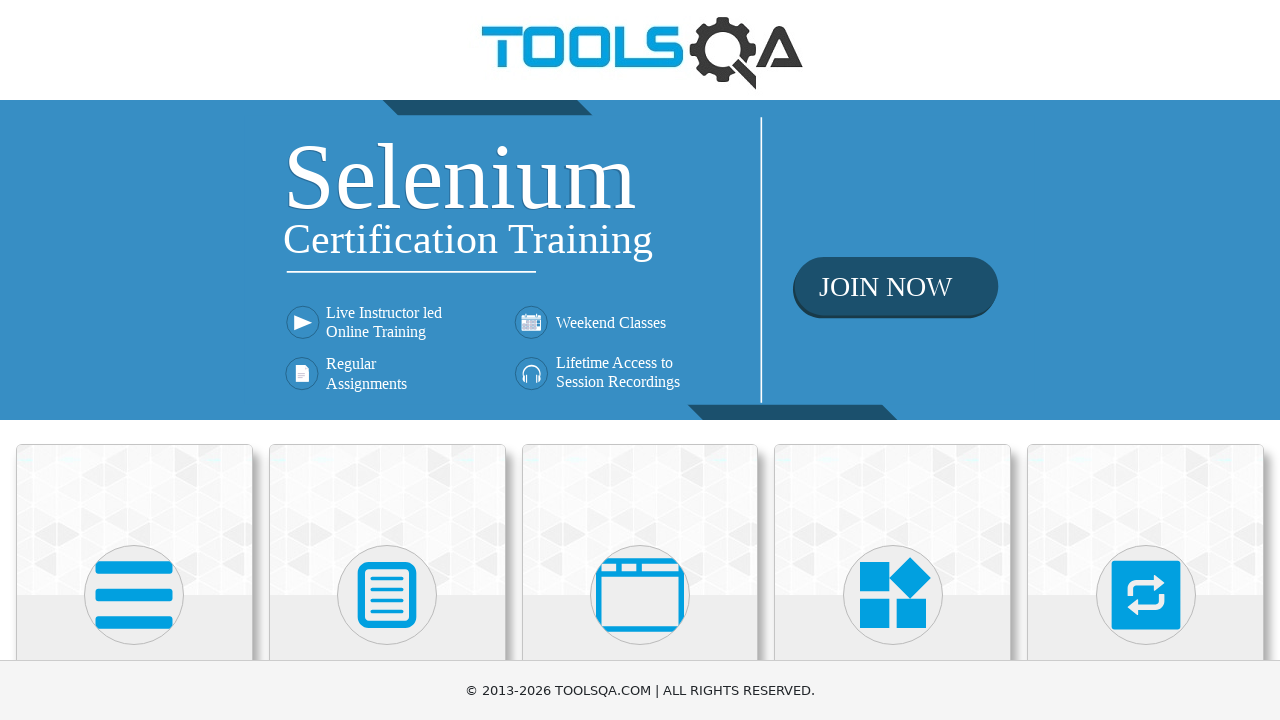

Clicked Elements menu item at (134, 360) on text=Elements
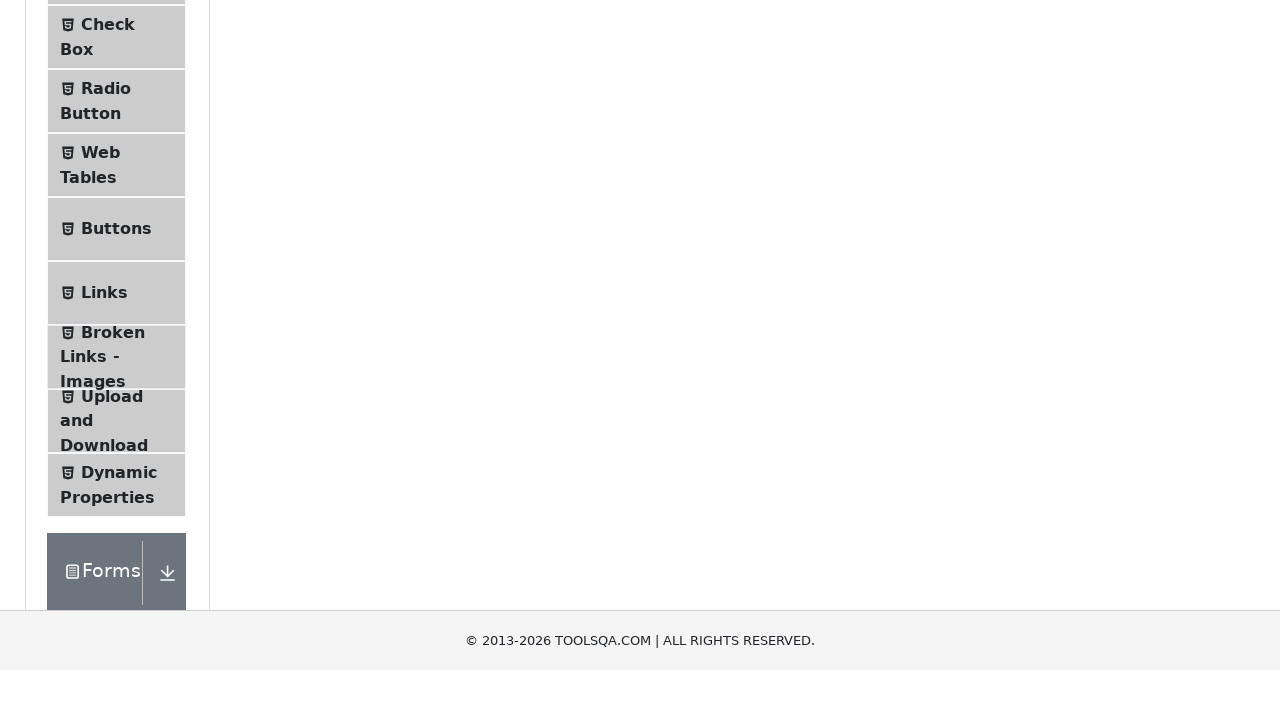

Clicked Radio Button option at (106, 376) on text=Radio Button
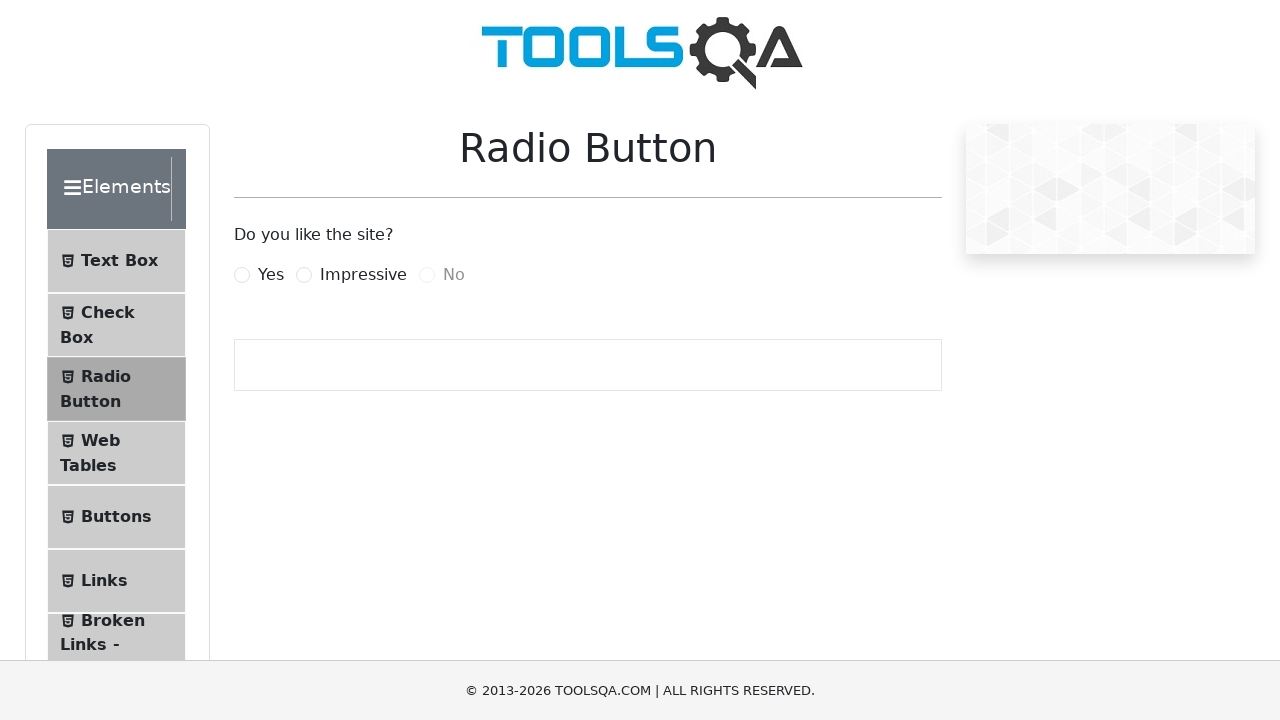

Selected Impressive radio button at (363, 275) on text=Impressive
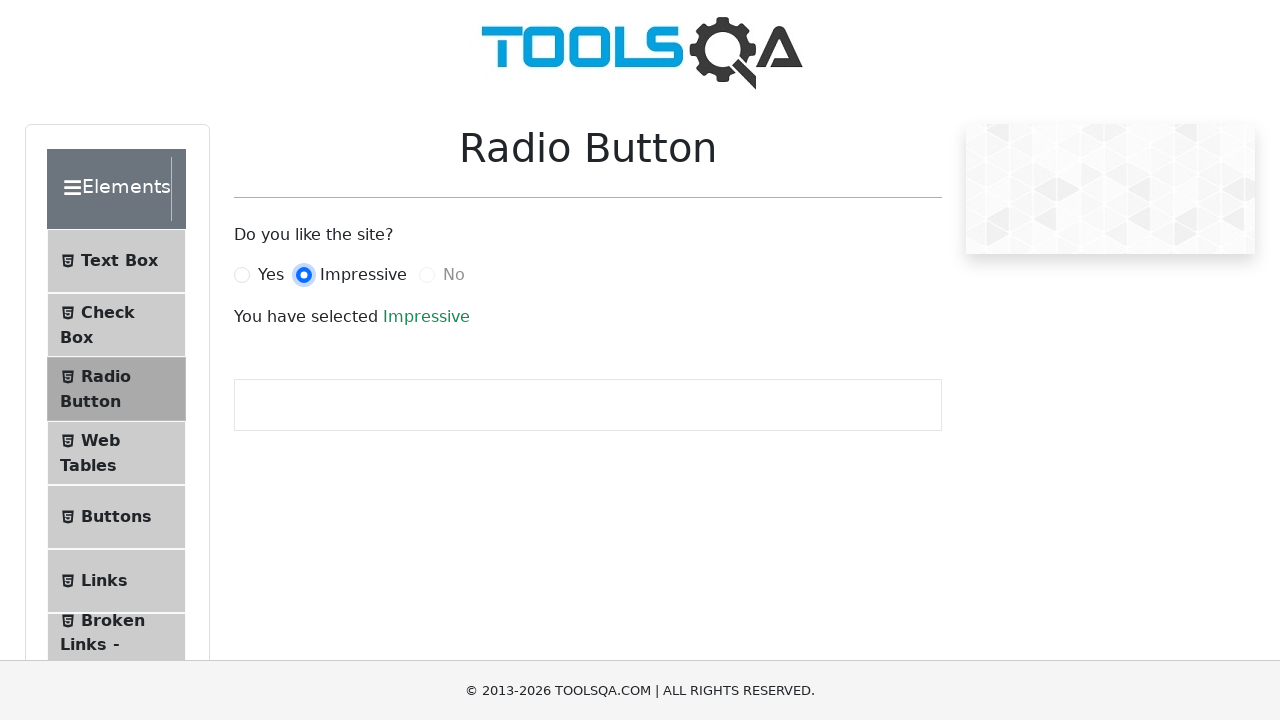

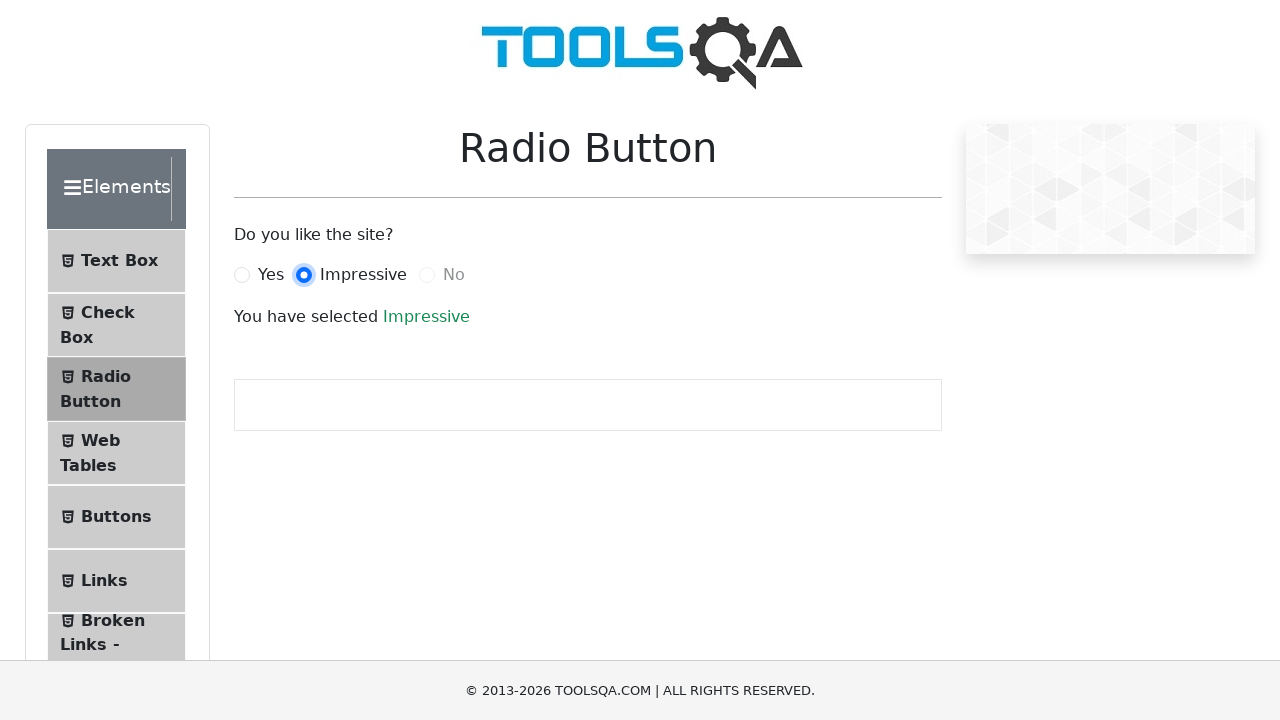